Tests multiple window handling by navigating to W3Schools tryit page, clicking a link that opens a new window, then closing the child window while keeping the parent window open

Starting URL: https://www.w3schools.com/tags/tryit.asp?filename=tryhtml_link_target

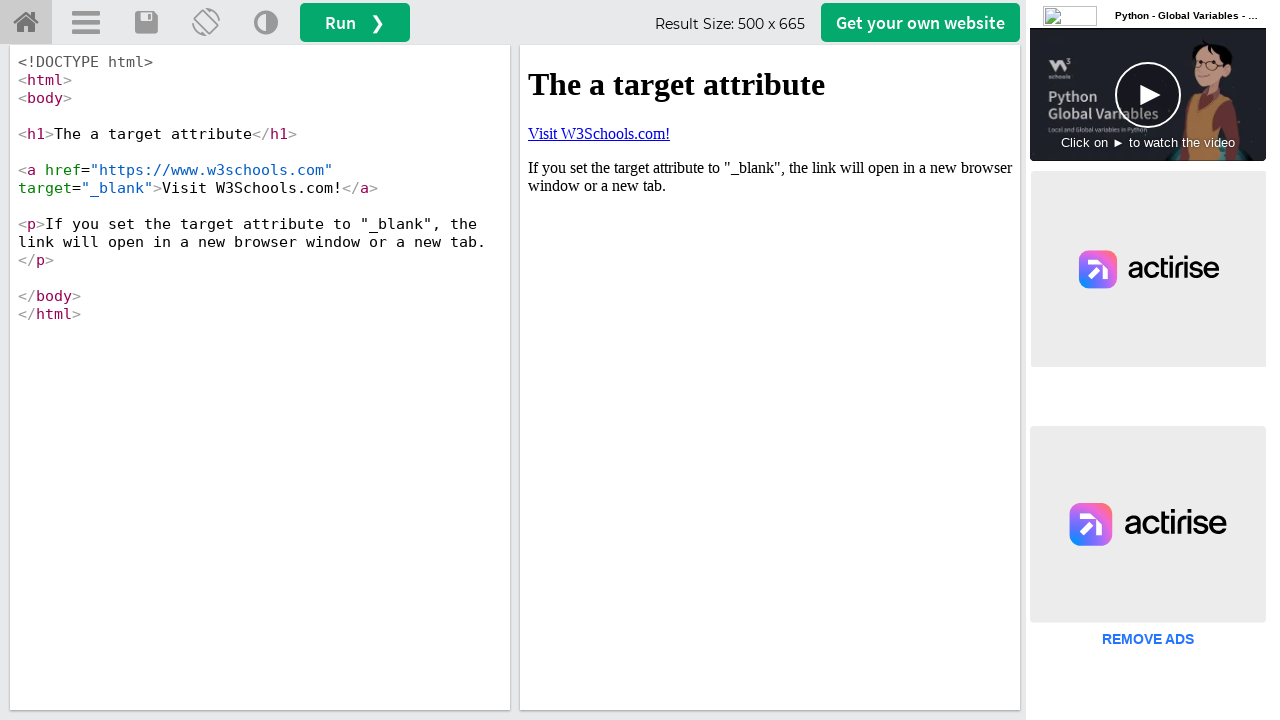

Clicked link 'Visit W3Schools.com!' in iframe to open new window at (599, 133) on #iframeResult >> internal:control=enter-frame >> a >> internal:has-text="Visit W
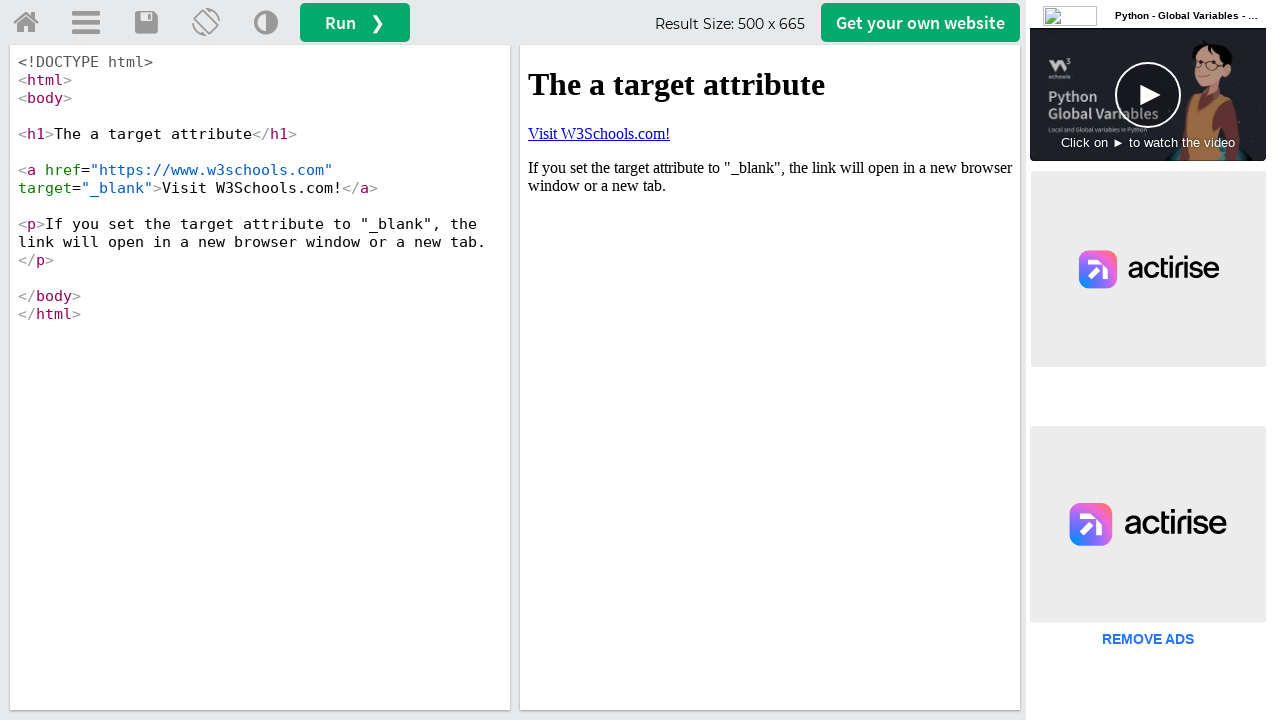

New child window opened and obtained at (599, 133) on #iframeResult >> internal:control=enter-frame >> a >> internal:has-text="Visit W
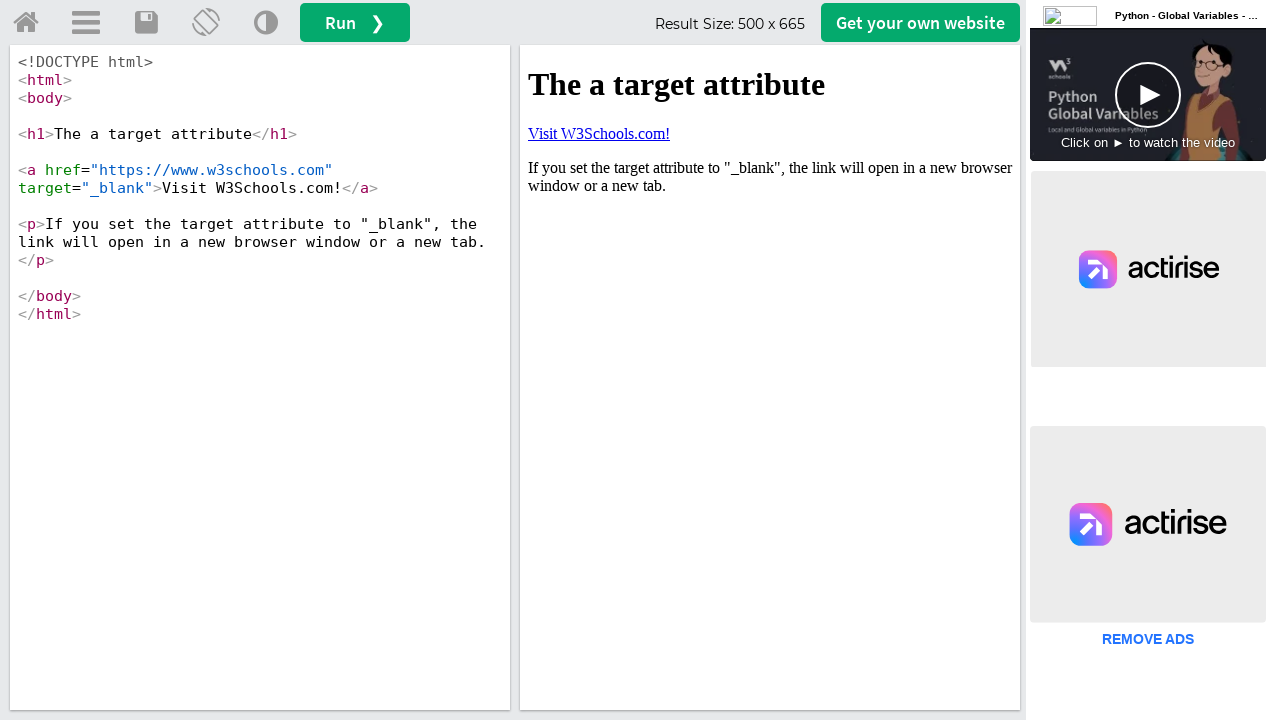

Child window loaded completely
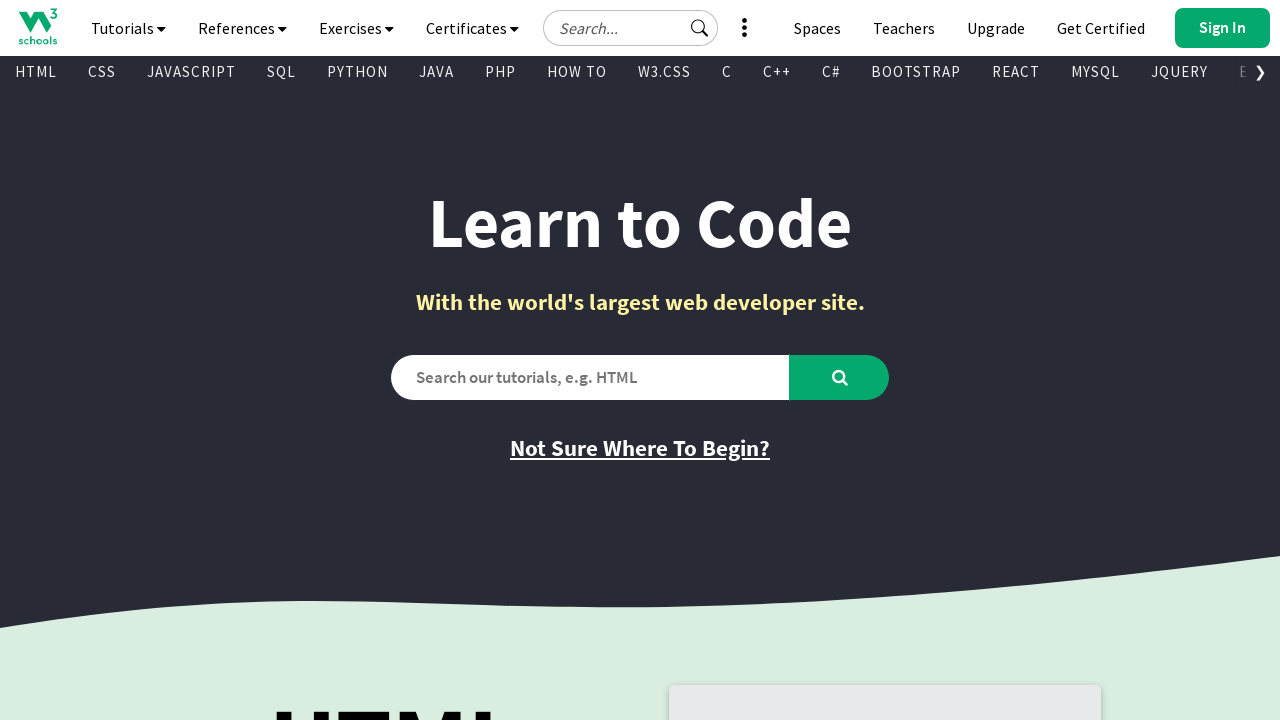

Closed child window
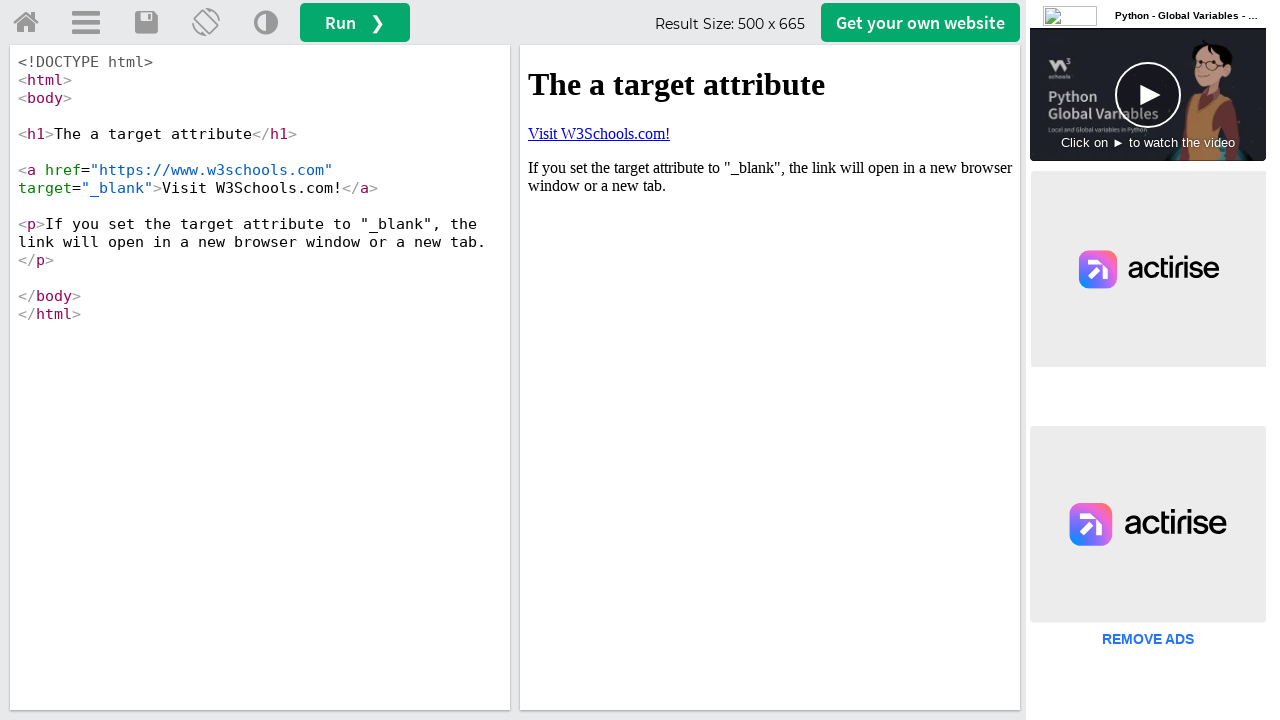

Verified parent window is active with title: W3Schools Tryit Editor
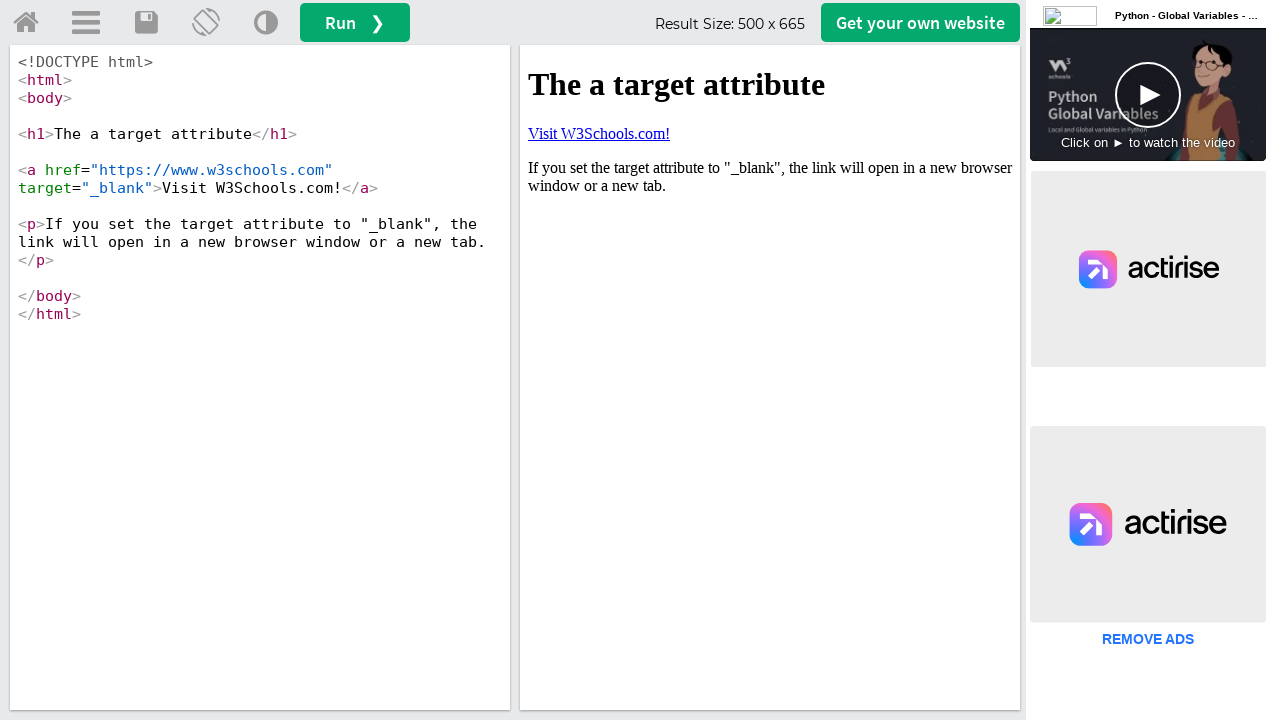

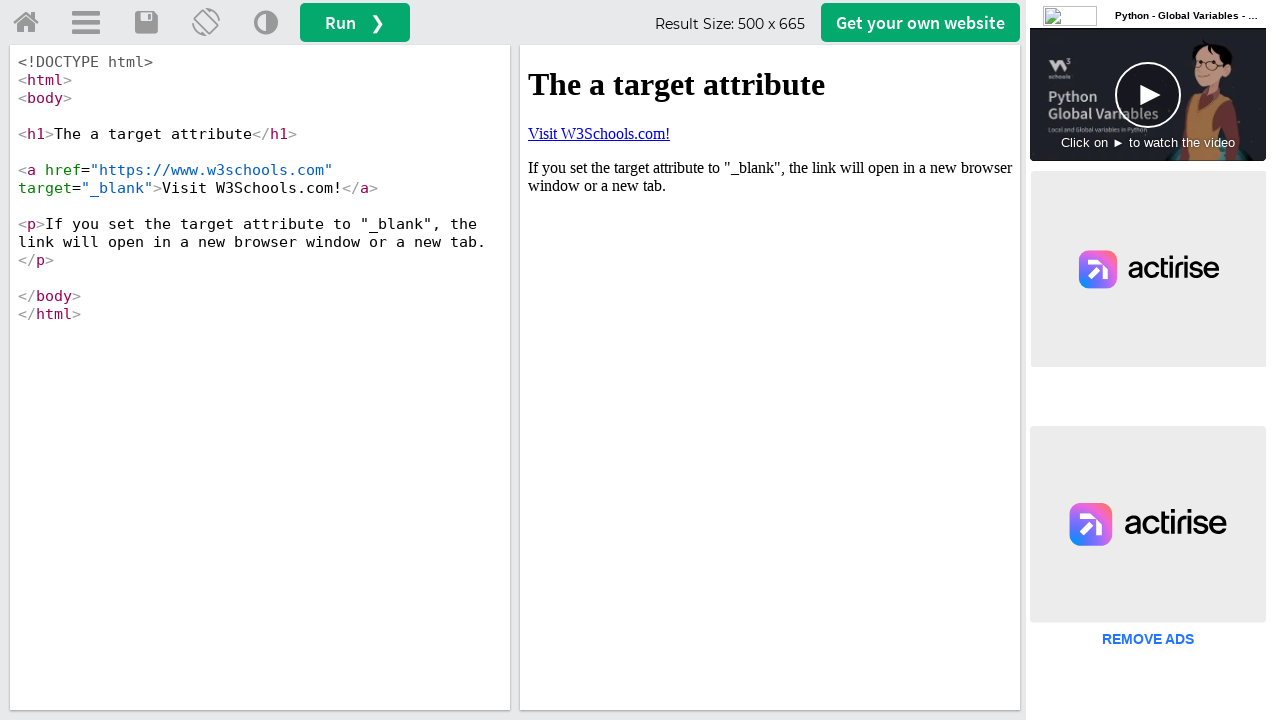